Tests the add/remove elements functionality by clicking the "Add Element" button 5 times and verifying that delete buttons are created

Starting URL: http://the-internet.herokuapp.com/add_remove_elements/

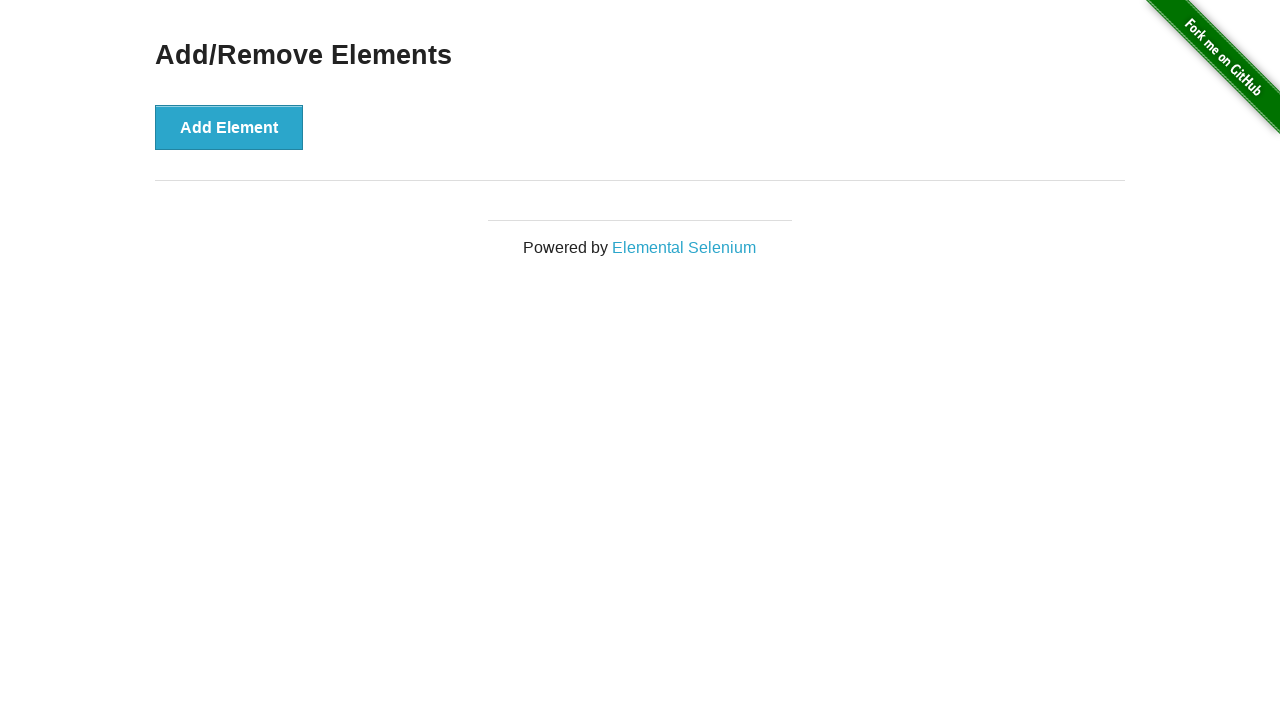

Navigated to add/remove elements page
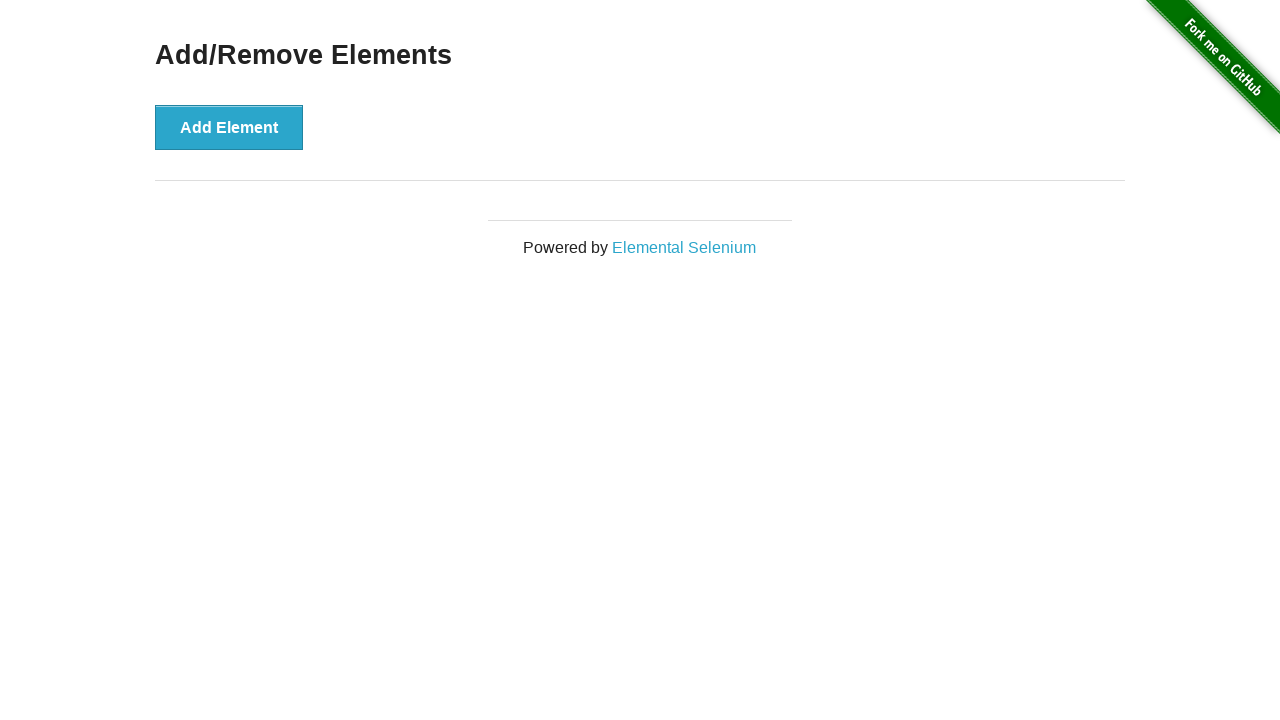

Clicked 'Add Element' button (click 1 of 5) at (229, 127) on div.example button
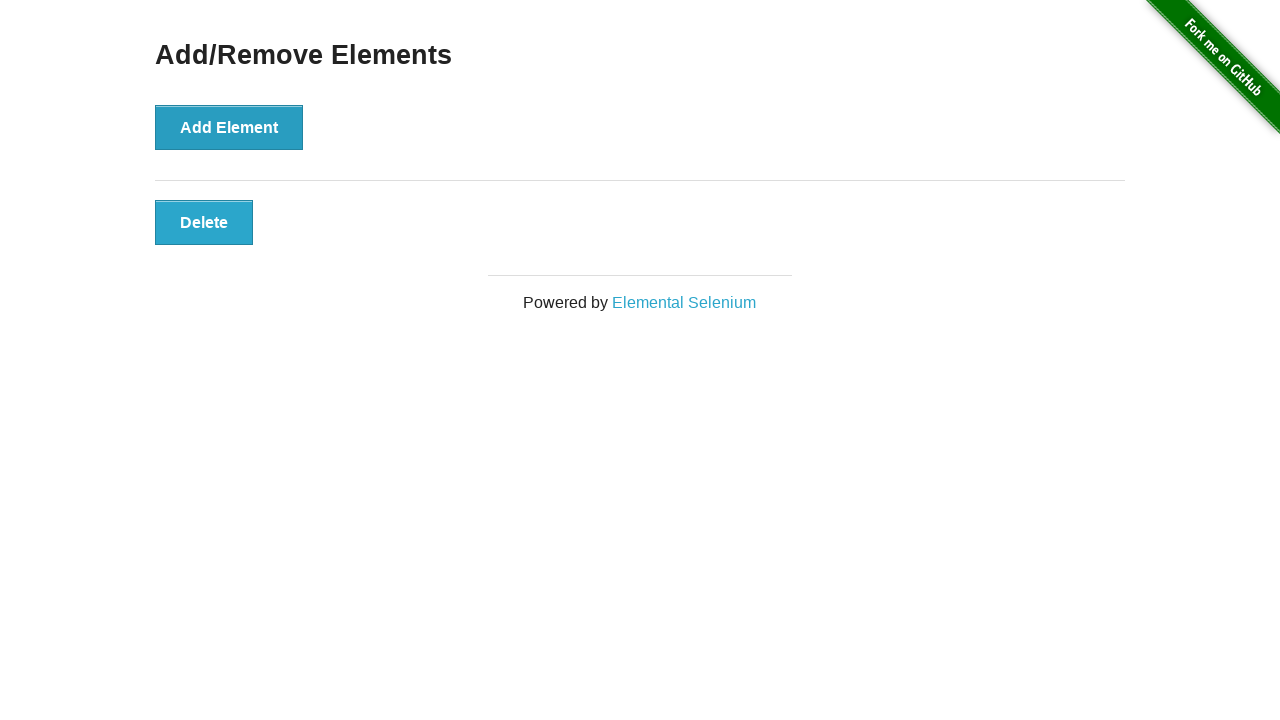

Waited 500ms between button clicks
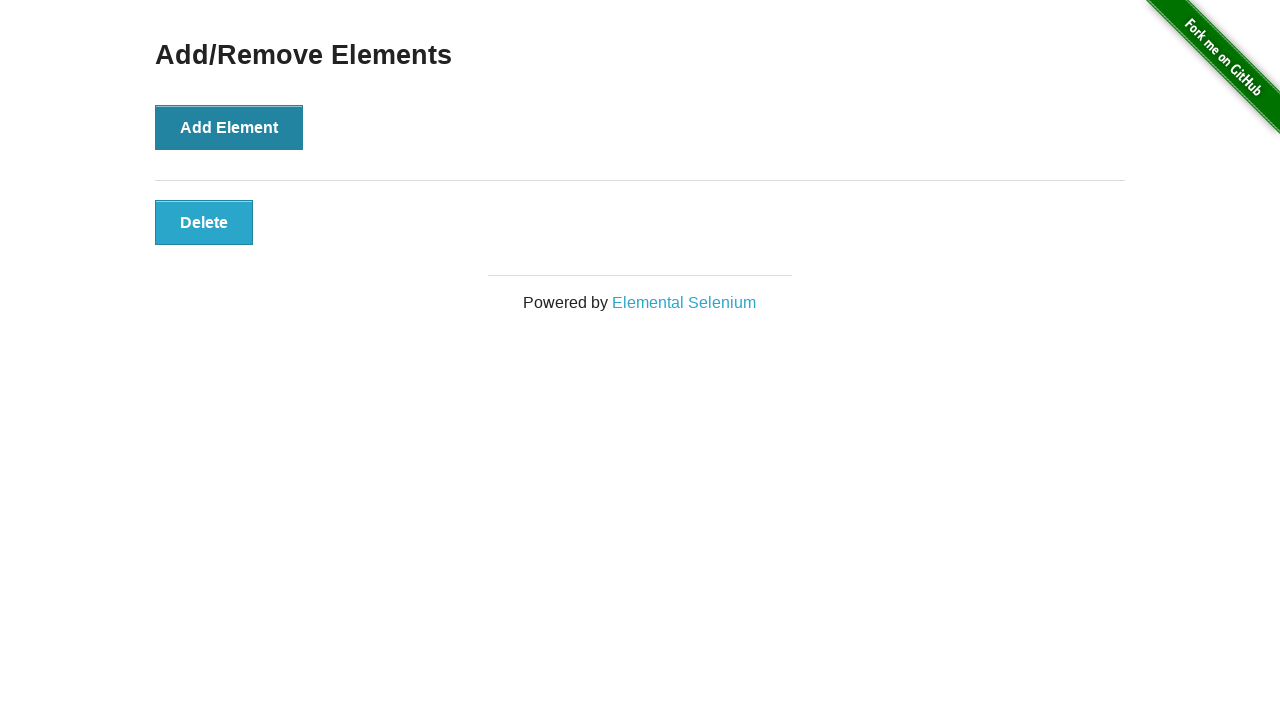

Clicked 'Add Element' button (click 2 of 5) at (229, 127) on div.example button
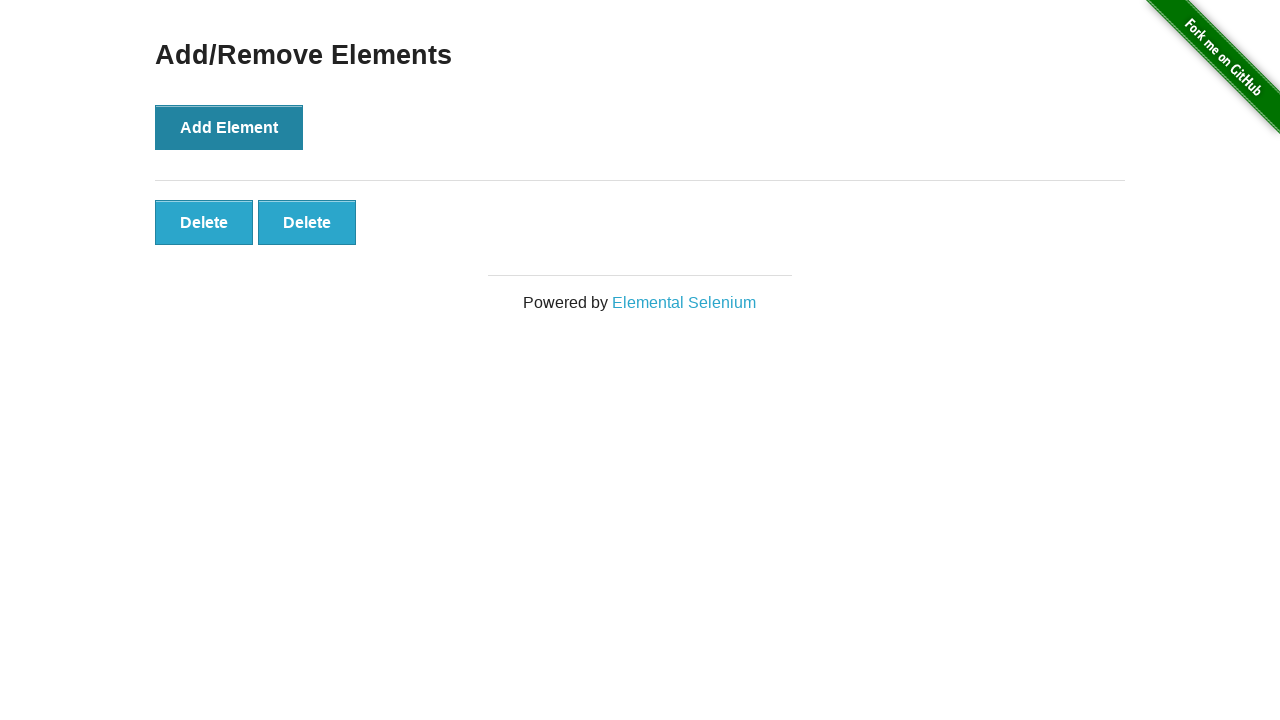

Waited 500ms between button clicks
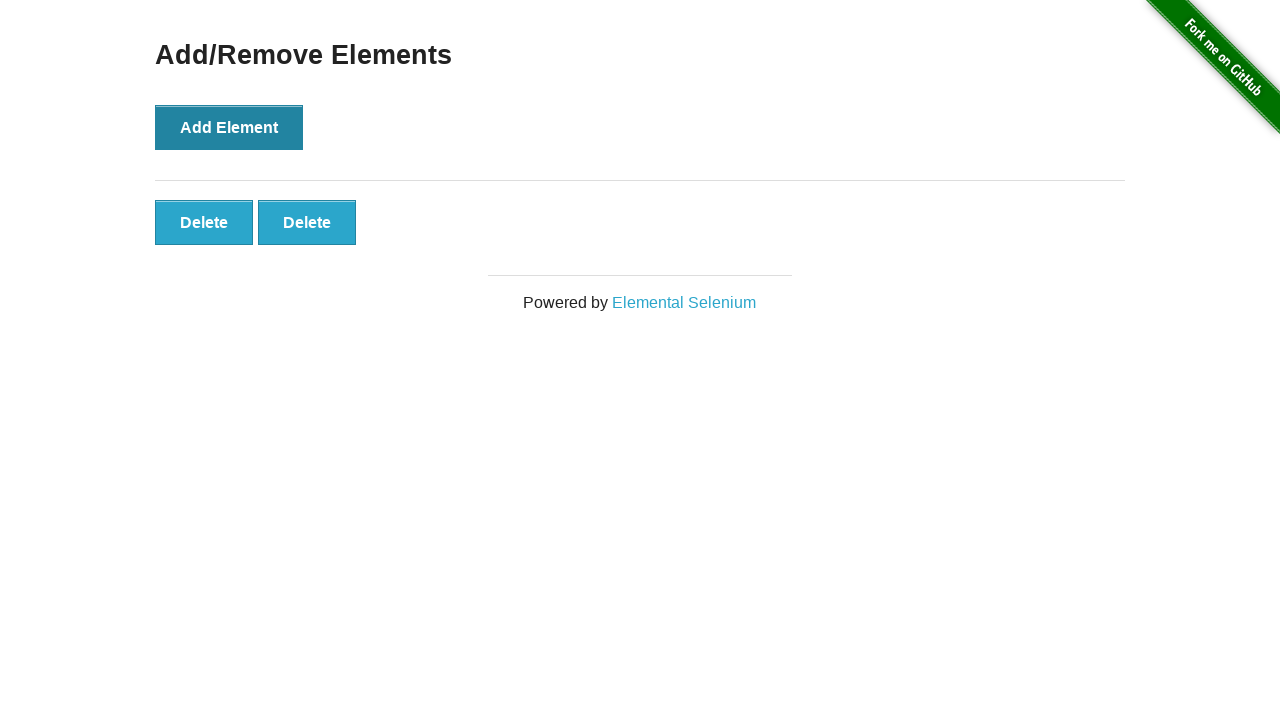

Clicked 'Add Element' button (click 3 of 5) at (229, 127) on div.example button
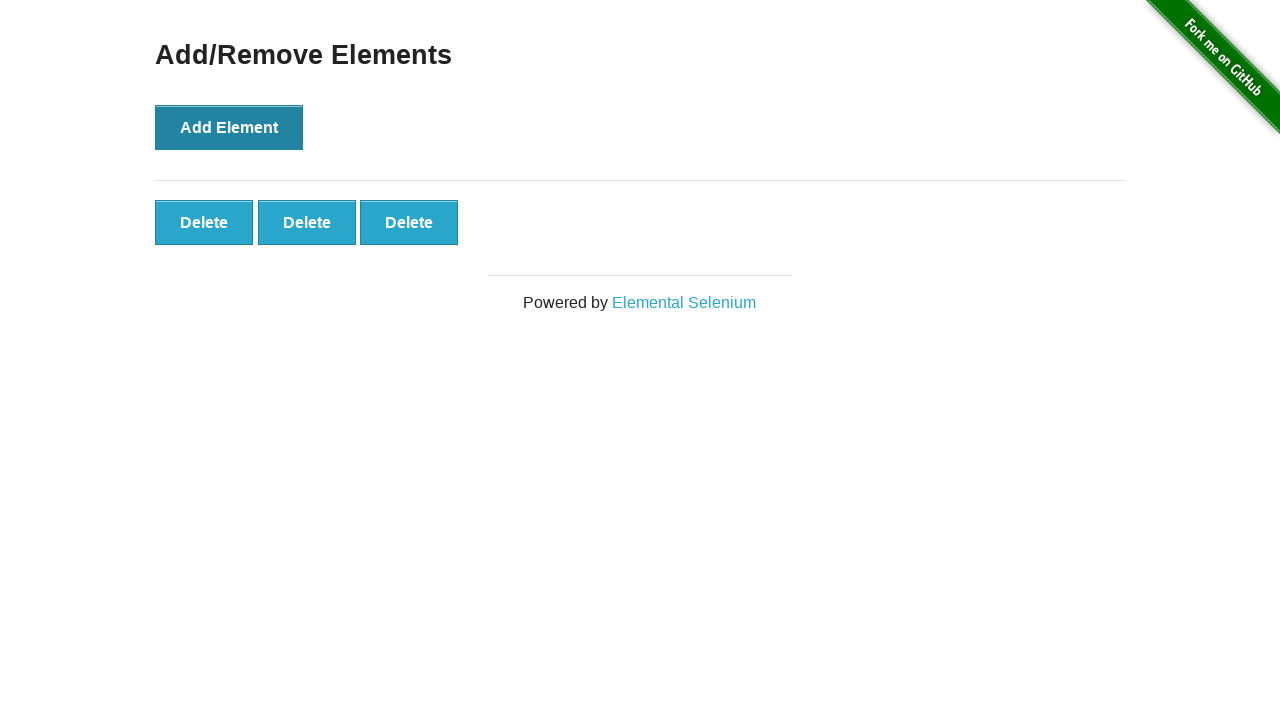

Waited 500ms between button clicks
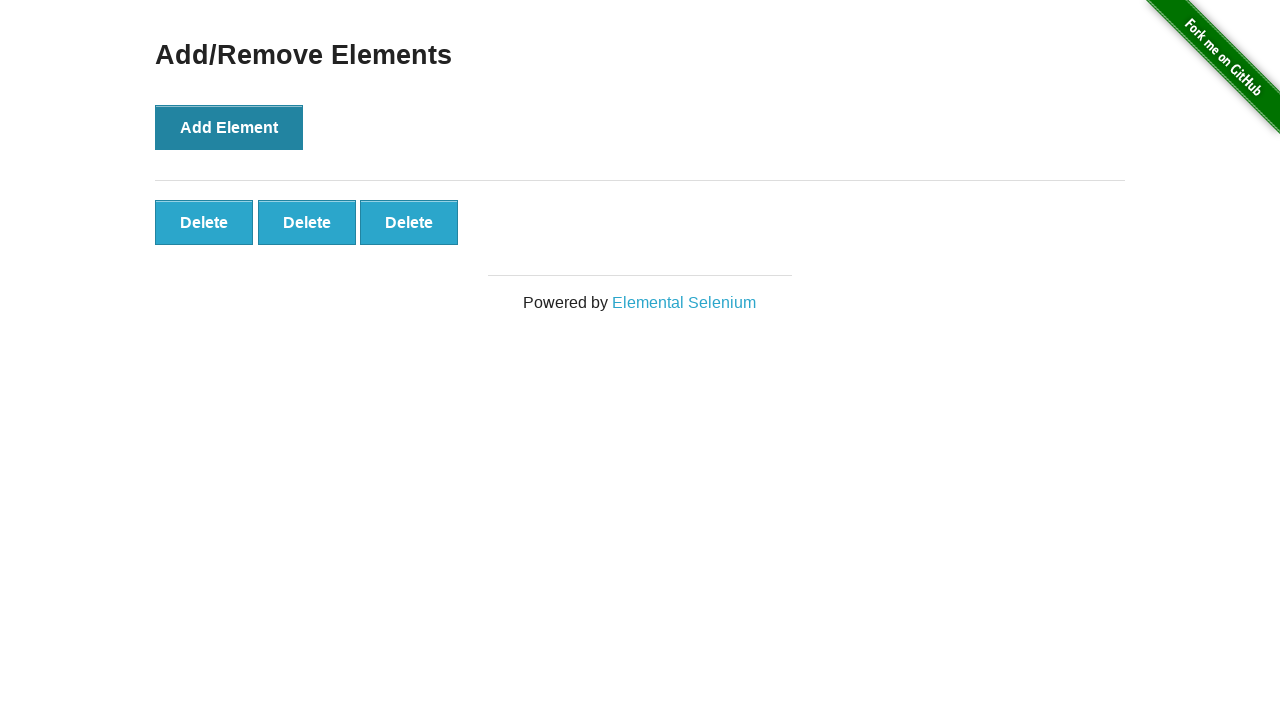

Clicked 'Add Element' button (click 4 of 5) at (229, 127) on div.example button
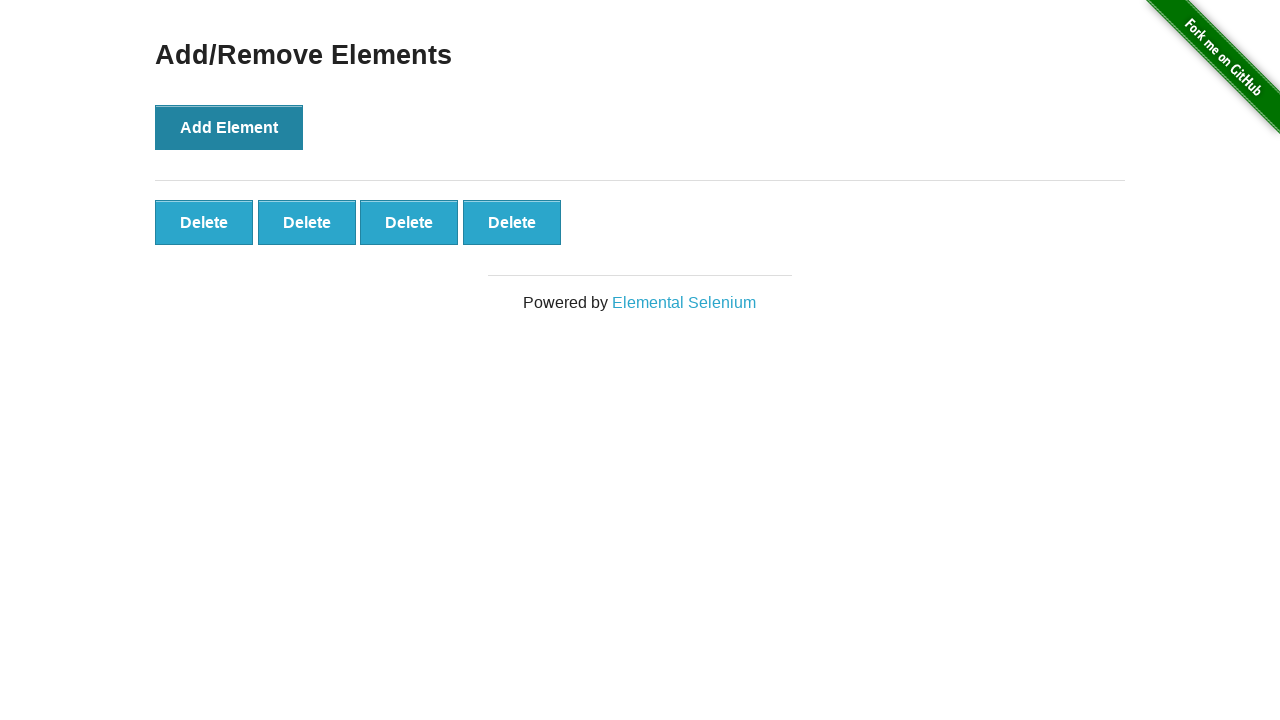

Waited 500ms between button clicks
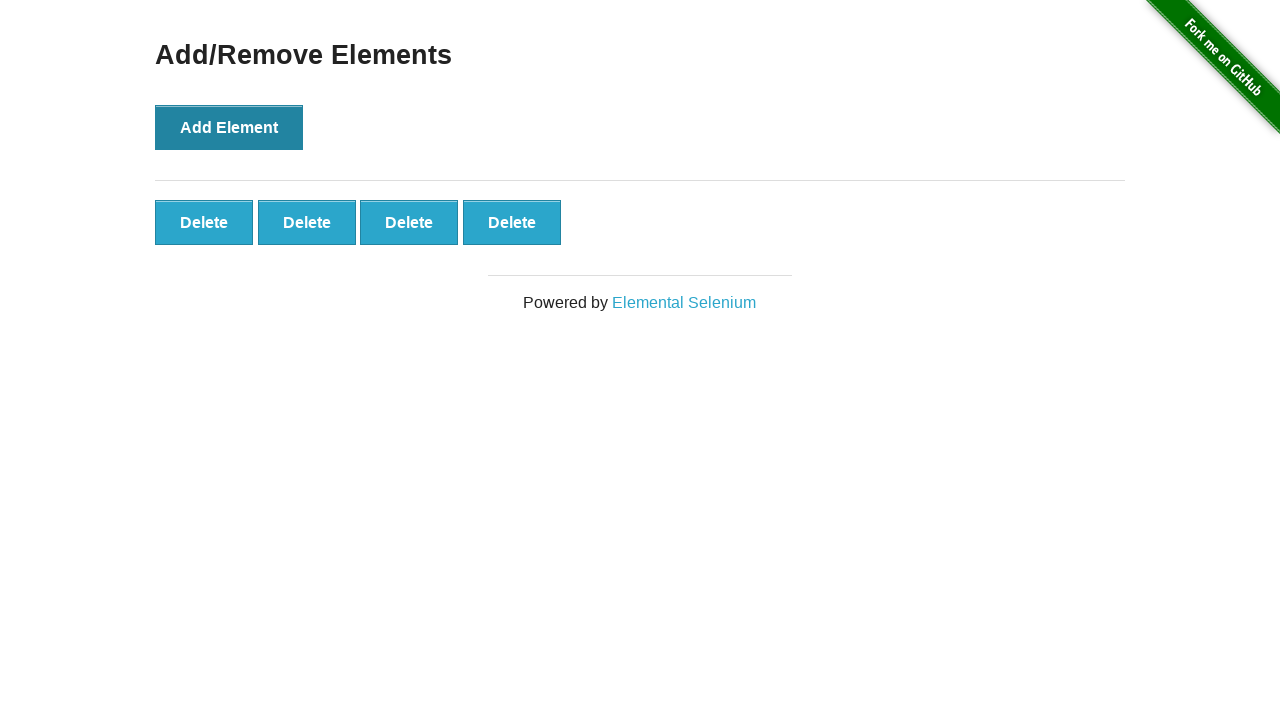

Clicked 'Add Element' button (click 5 of 5) at (229, 127) on div.example button
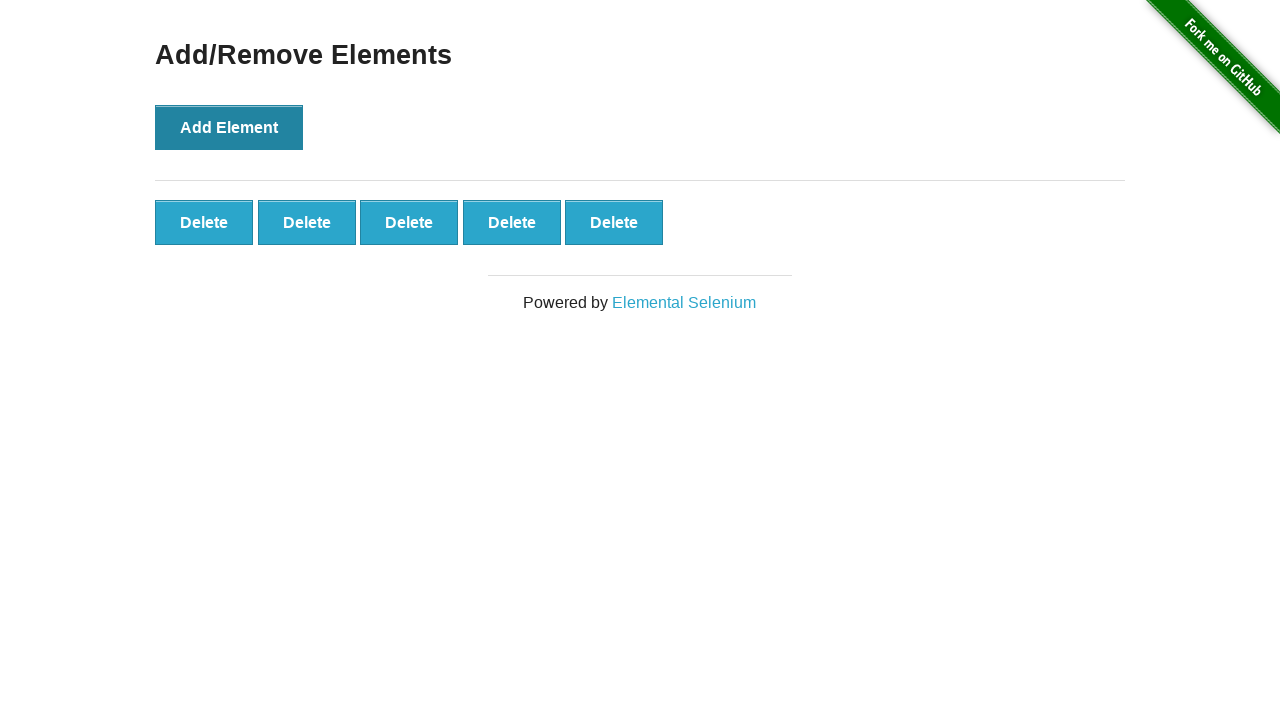

Waited 500ms between button clicks
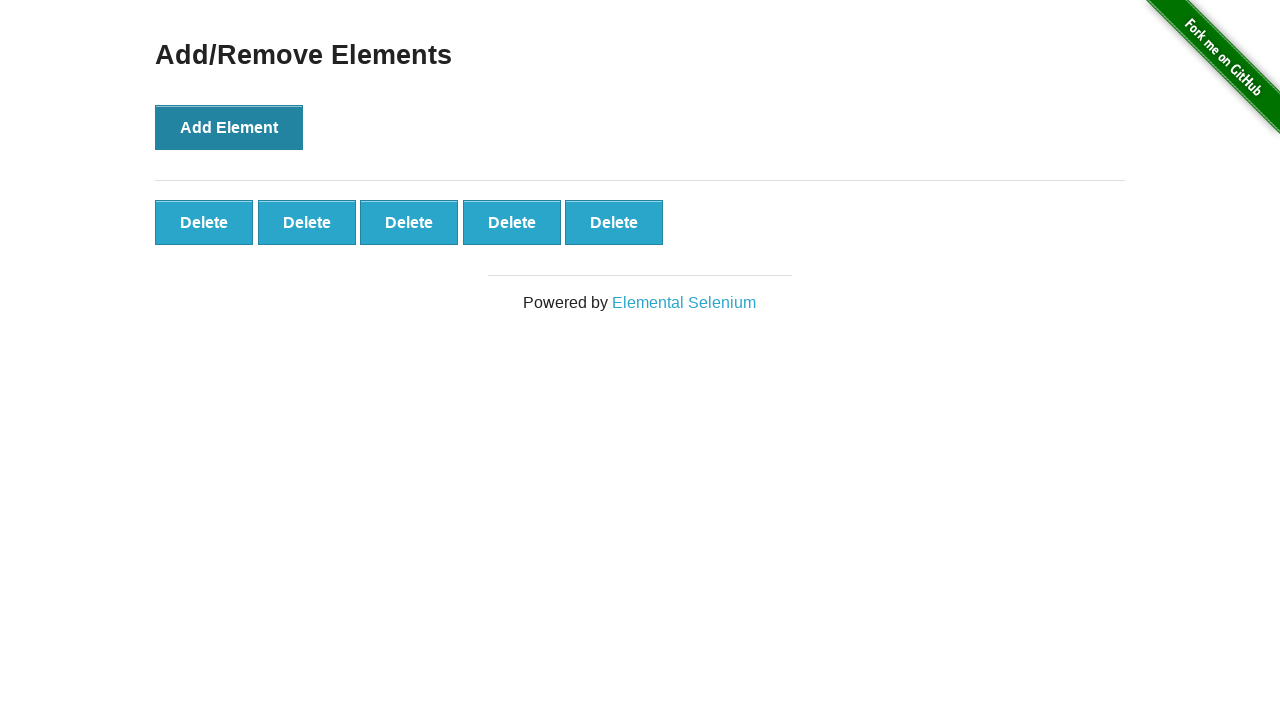

Verified that delete buttons were created after adding 5 elements
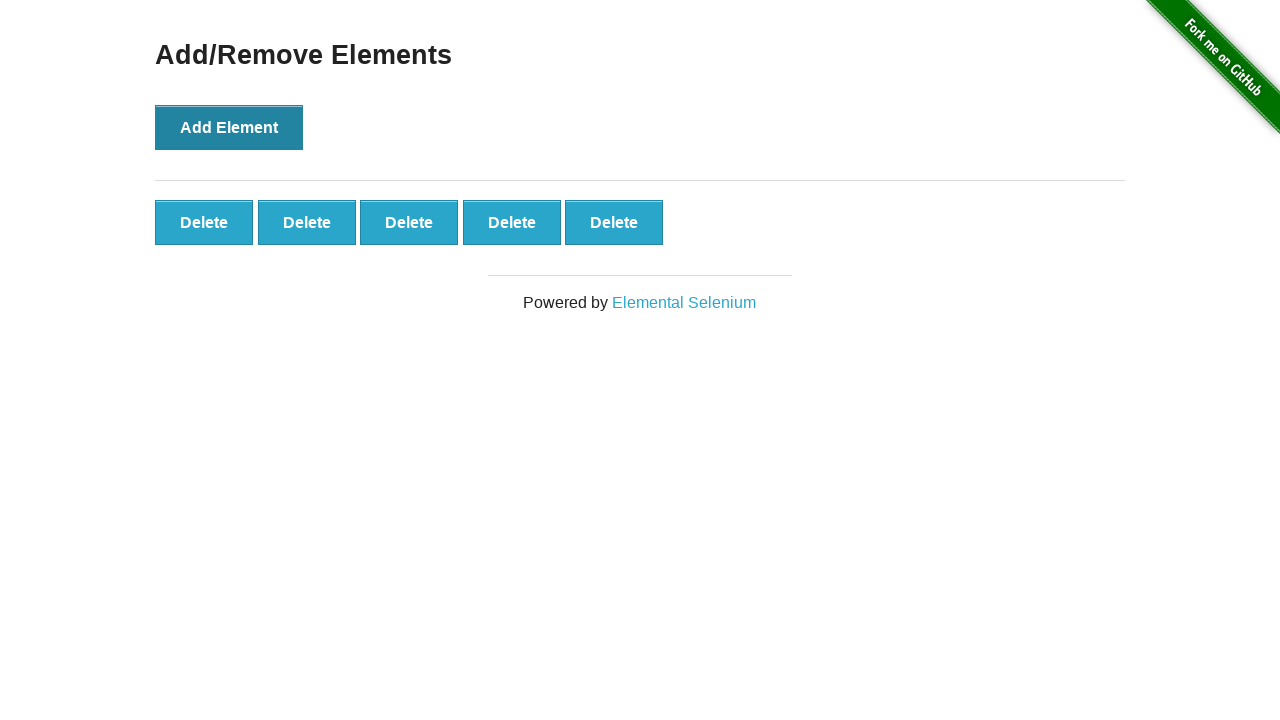

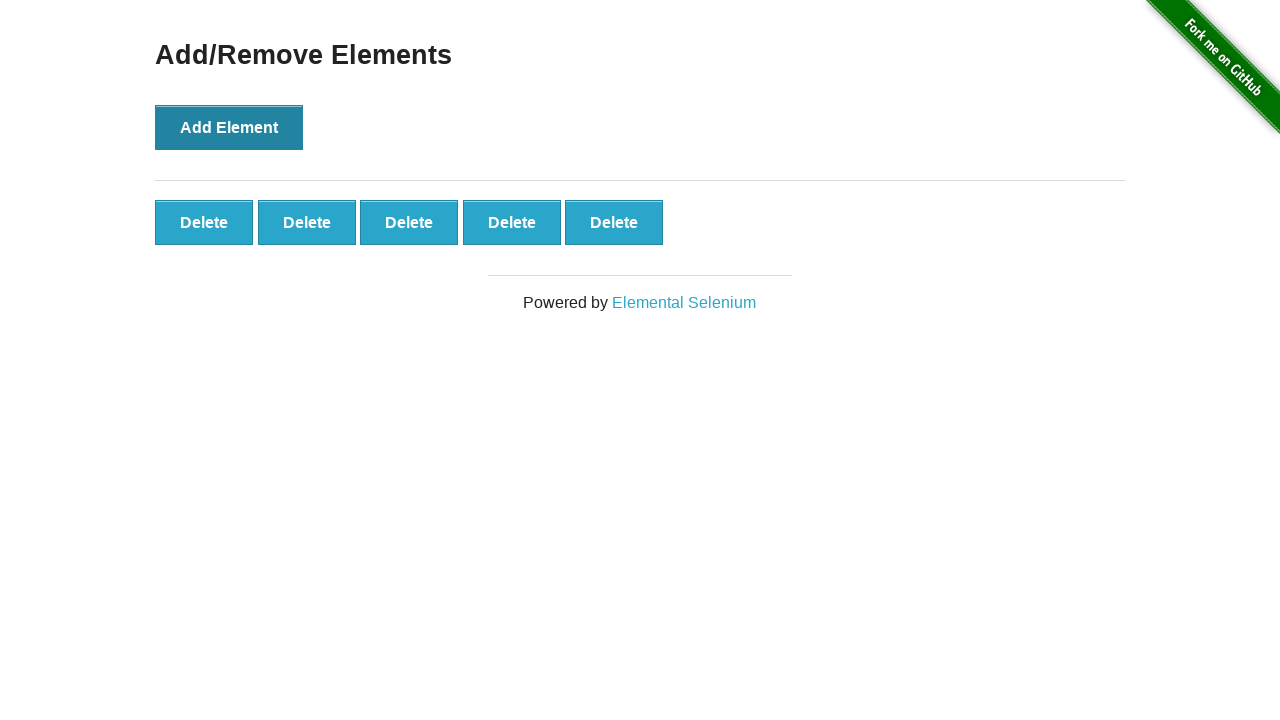